Opens the Maruti Suzuki homepage and maximizes the browser window to verify the site loads correctly

Starting URL: https://www.marutisuzuki.com/

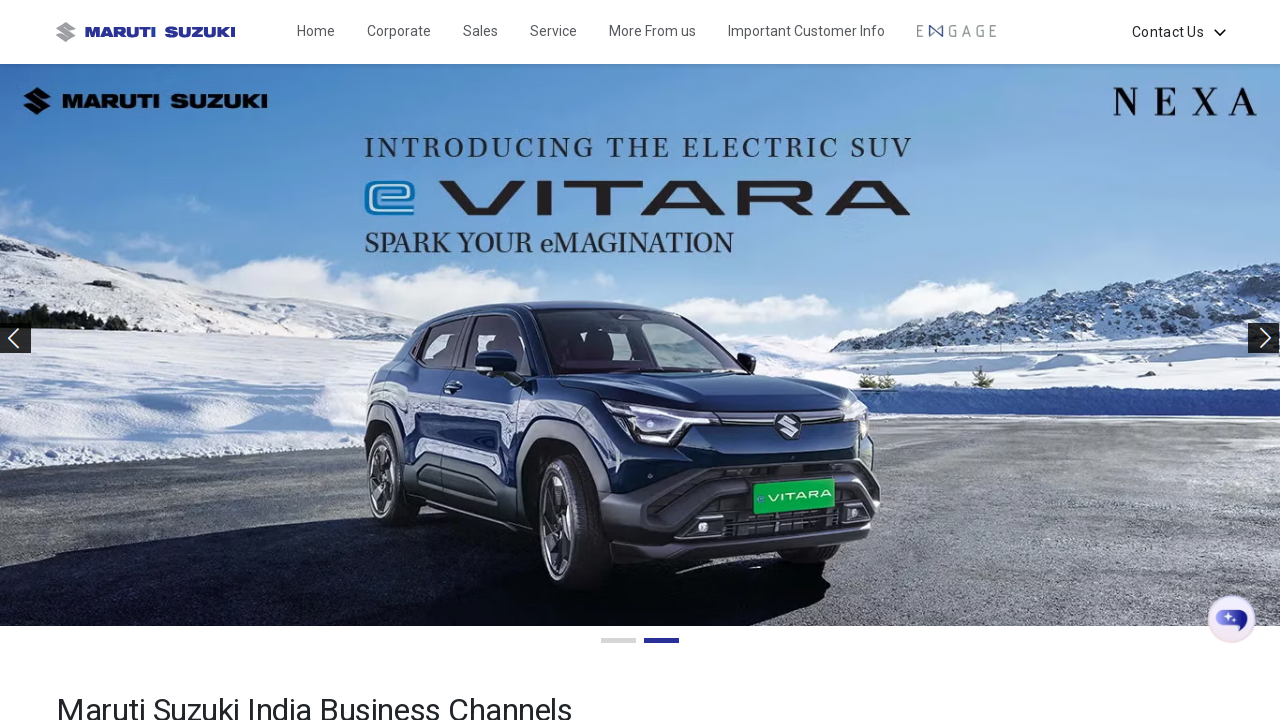

Maruti Suzuki homepage loaded successfully (DOM content loaded)
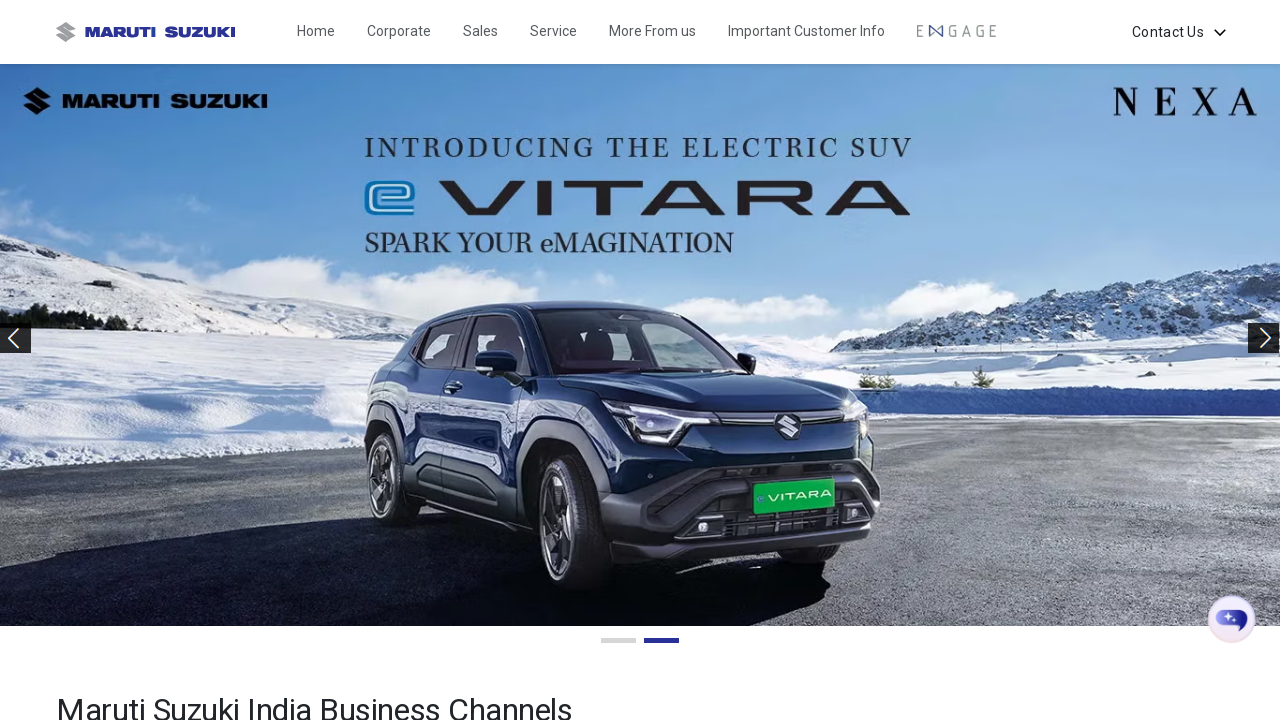

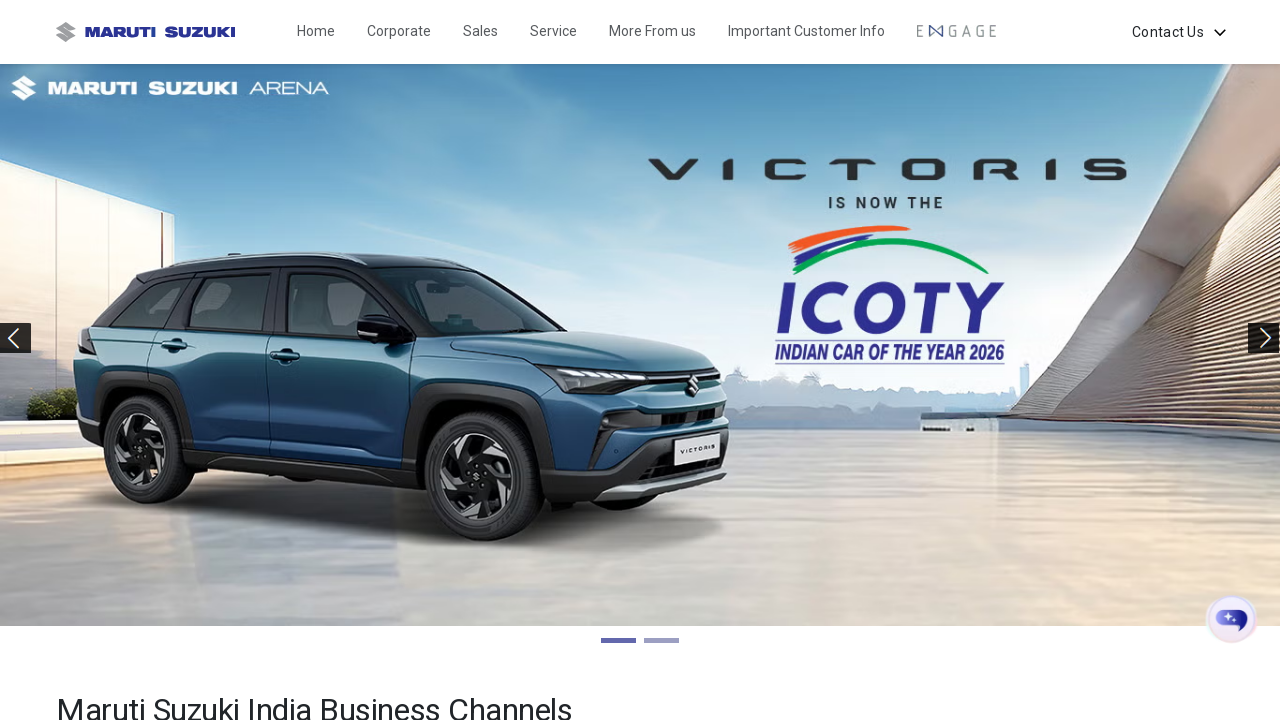